Tests the Playwright homepage by verifying the page title contains "Playwright", checking the "Get Started" link has the correct href attribute, clicking it, and verifying navigation to the intro page.

Starting URL: https://playwright.dev

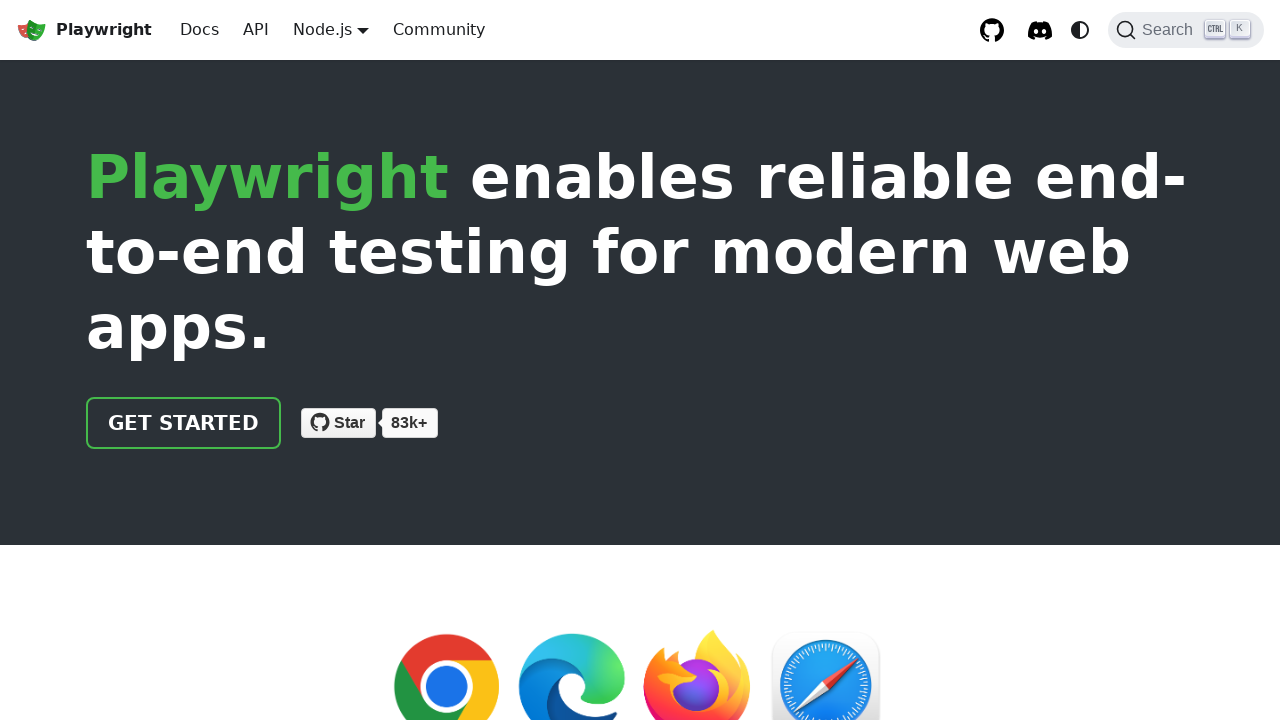

Verified page title contains 'Playwright'
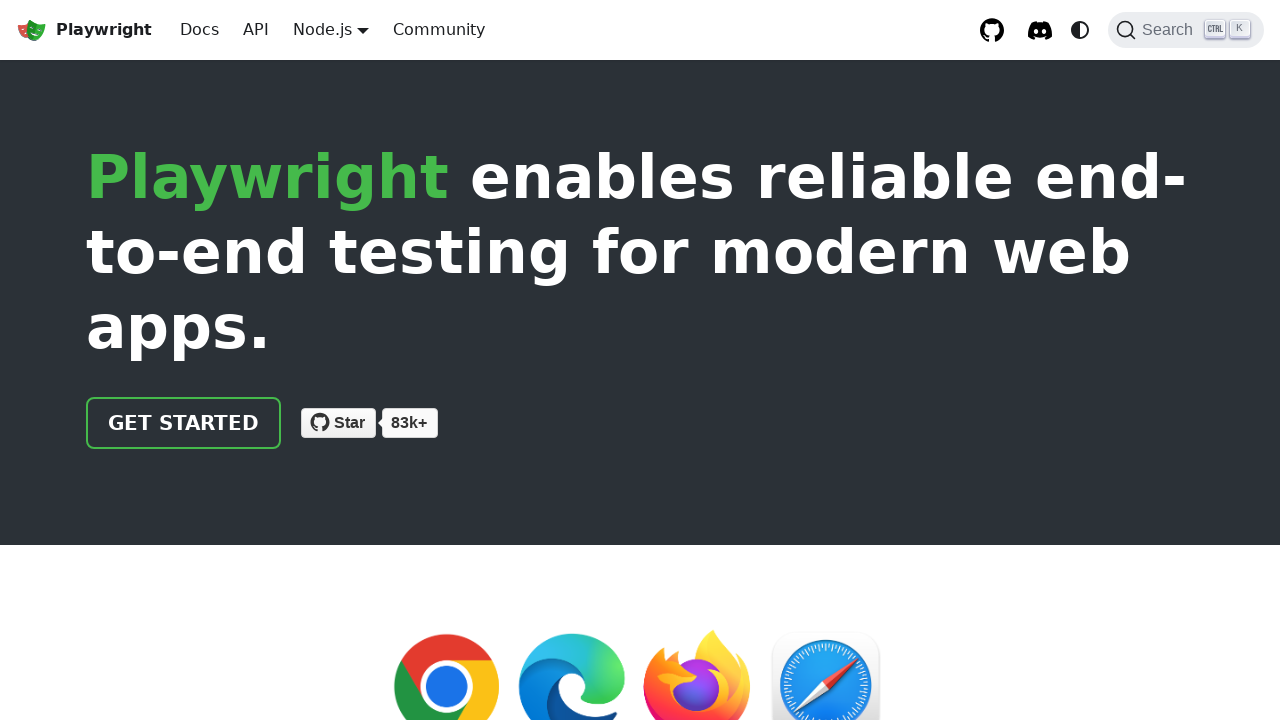

Located the 'Get Started' link
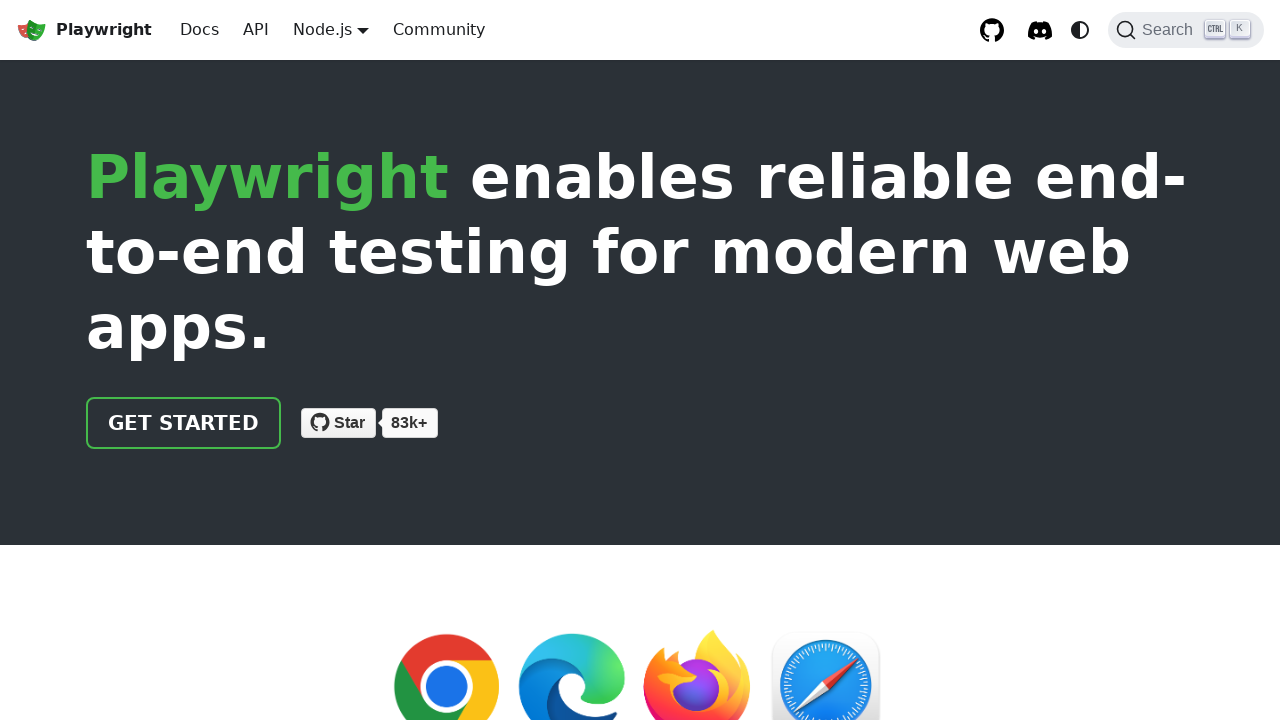

Verified 'Get Started' link has href attribute '/docs/intro'
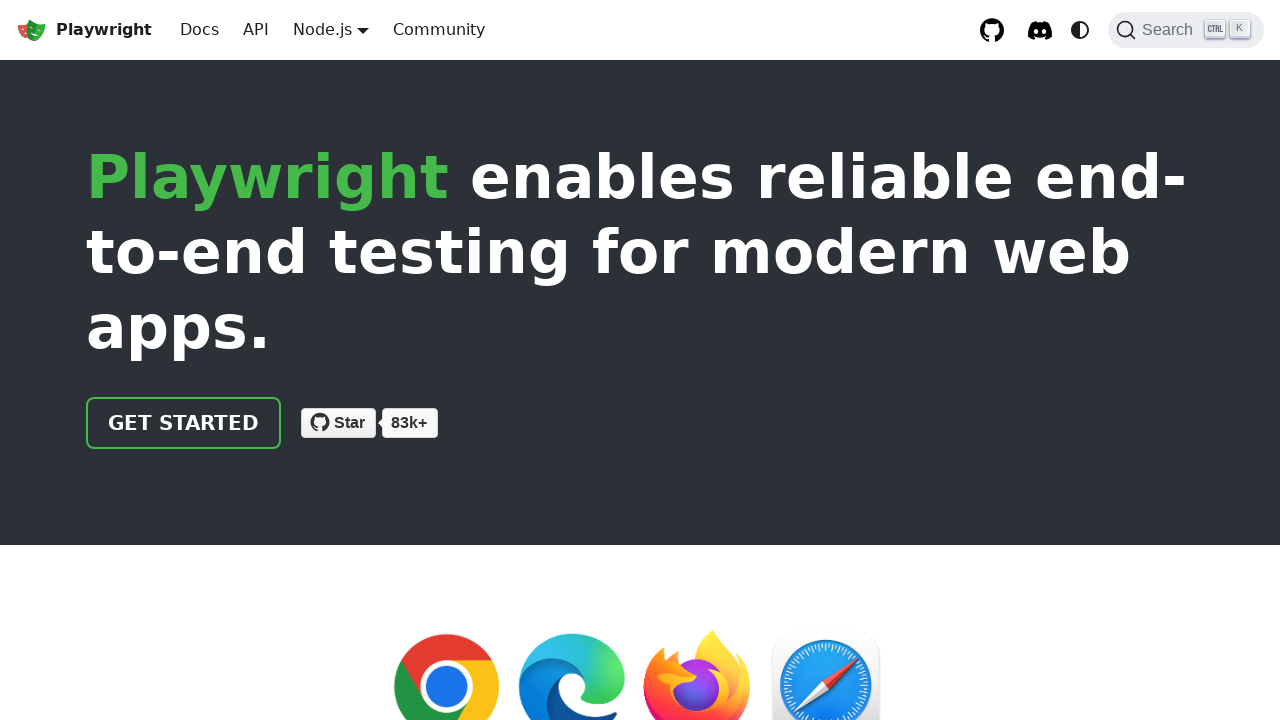

Clicked the 'Get Started' link at (184, 423) on css=[class^="getStarted"]
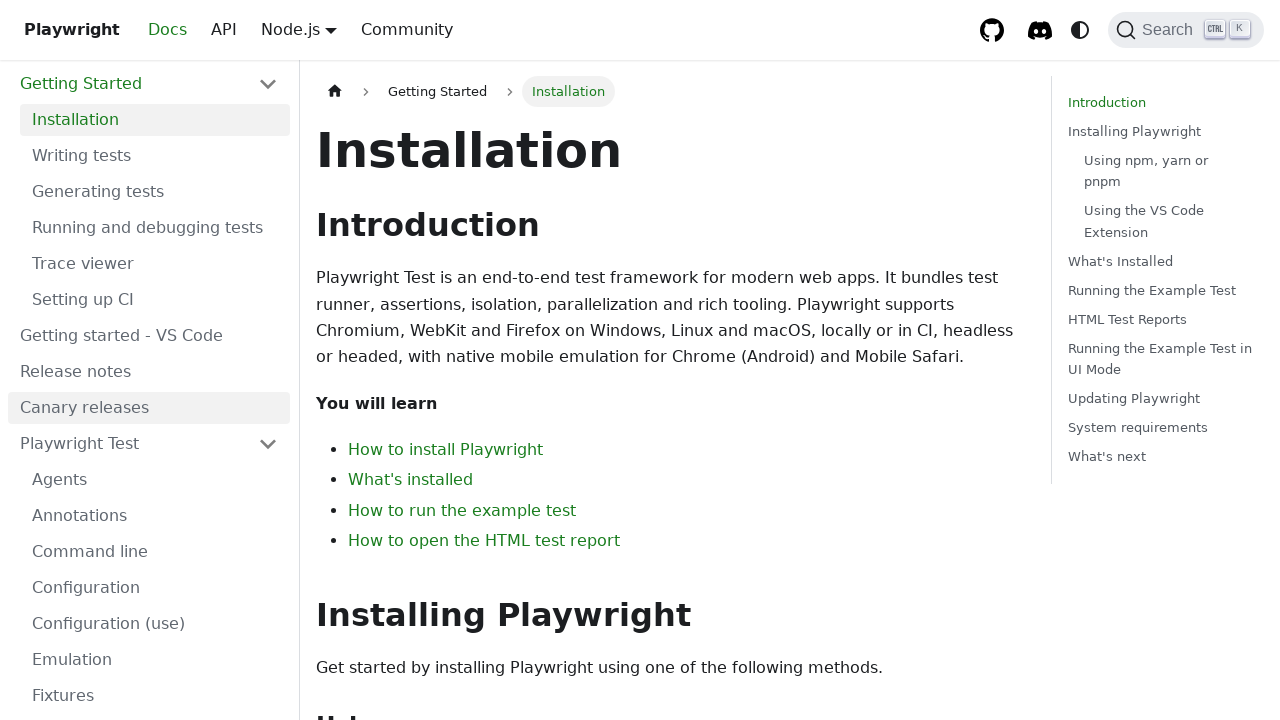

Verified navigation to intro page (URL contains 'intro')
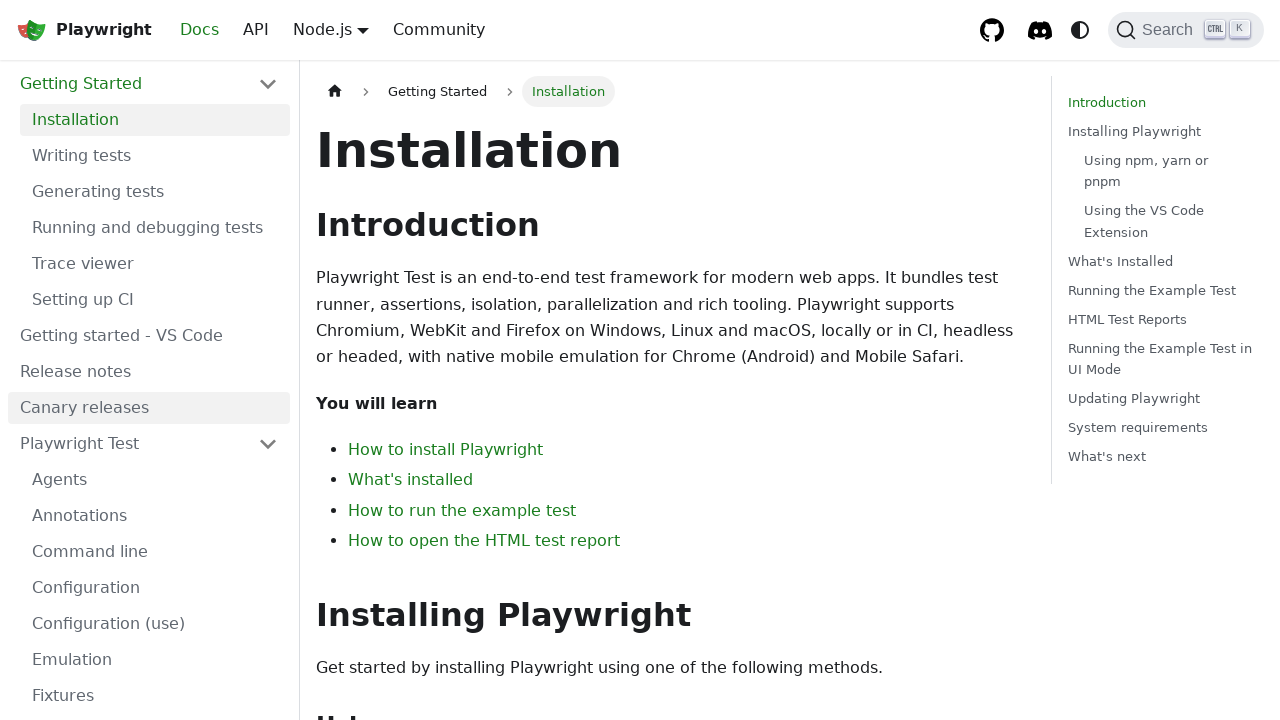

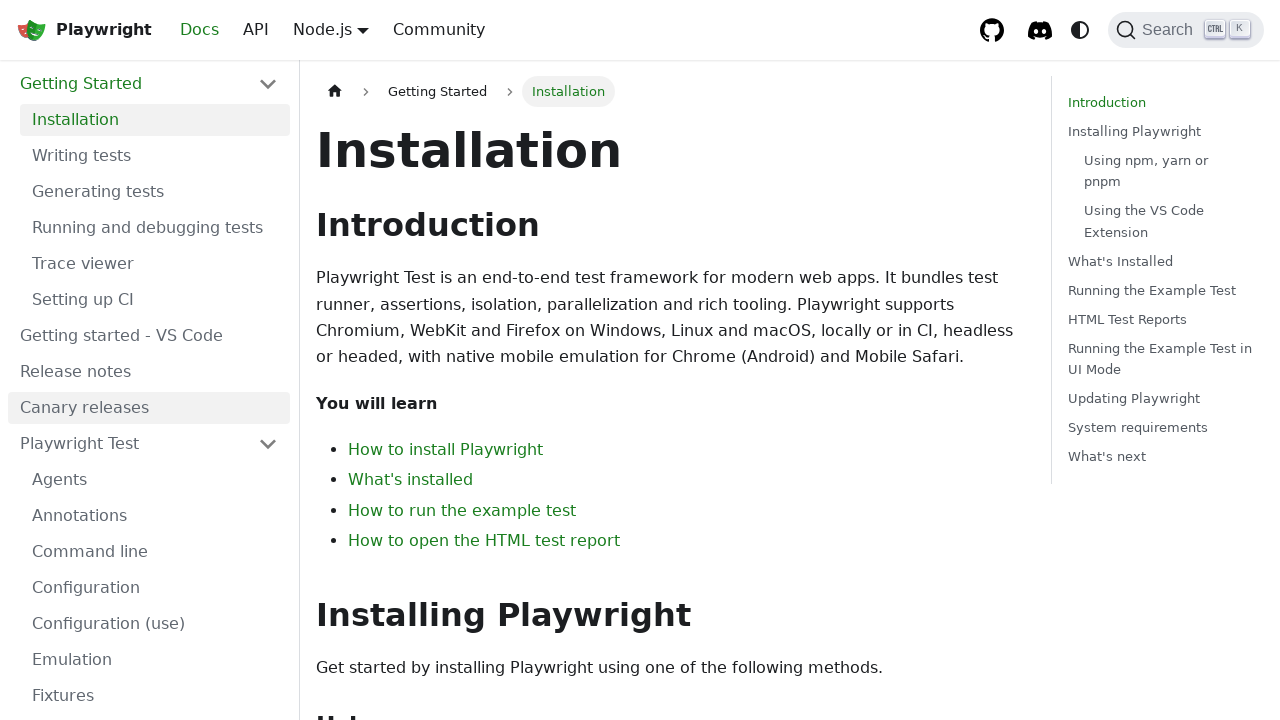